Tests file upload functionality by creating a temporary EXE file and uploading it

Starting URL: https://the-internet.herokuapp.com/upload

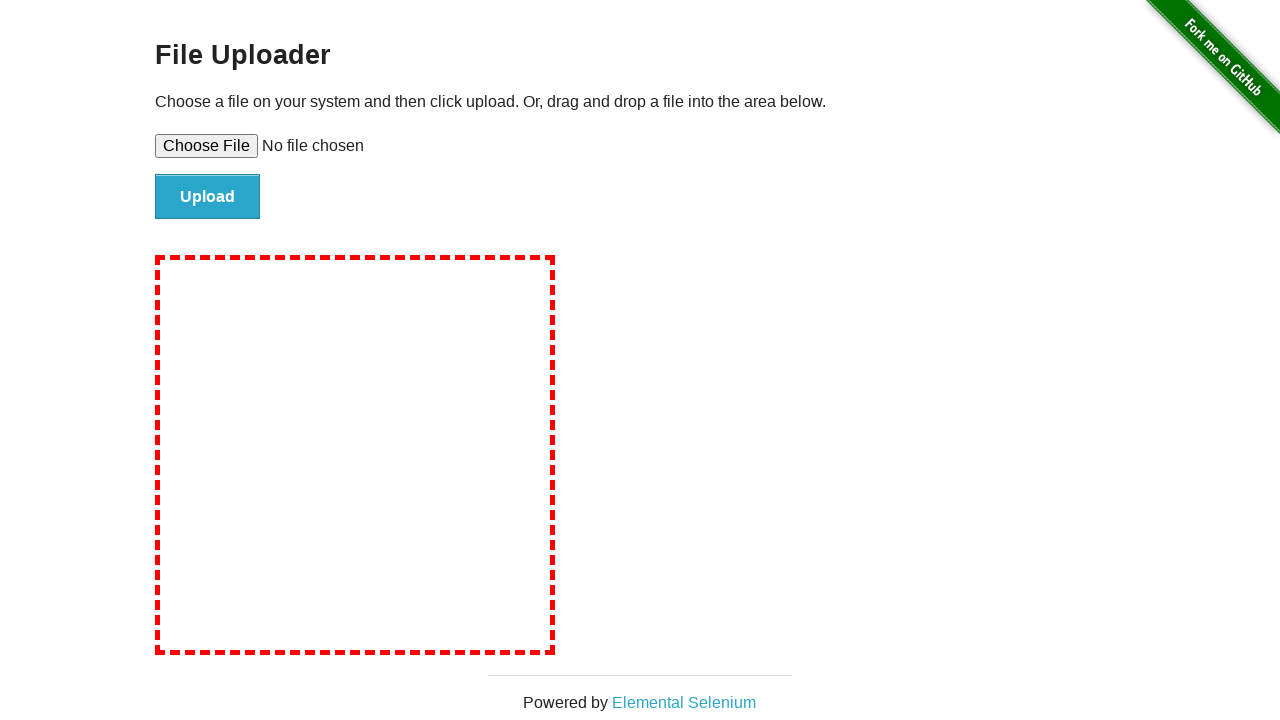

Waited for File Uploader heading to load
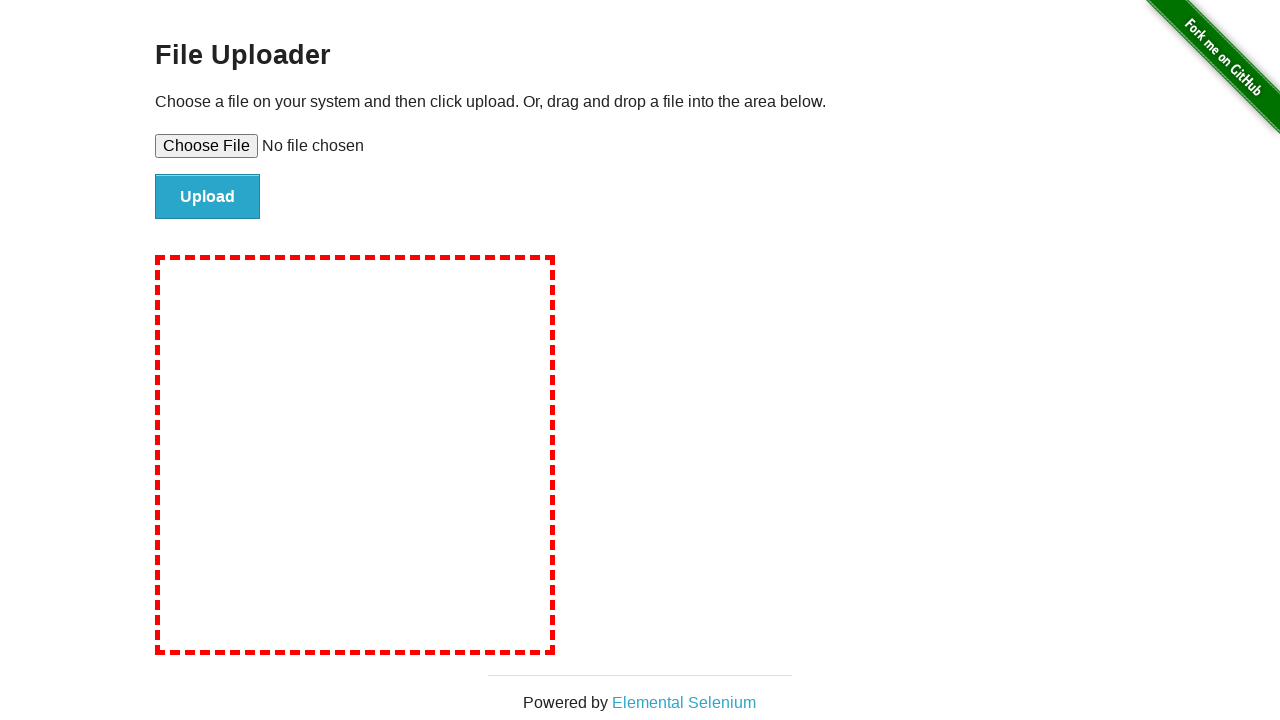

Created temporary EXE file for upload testing
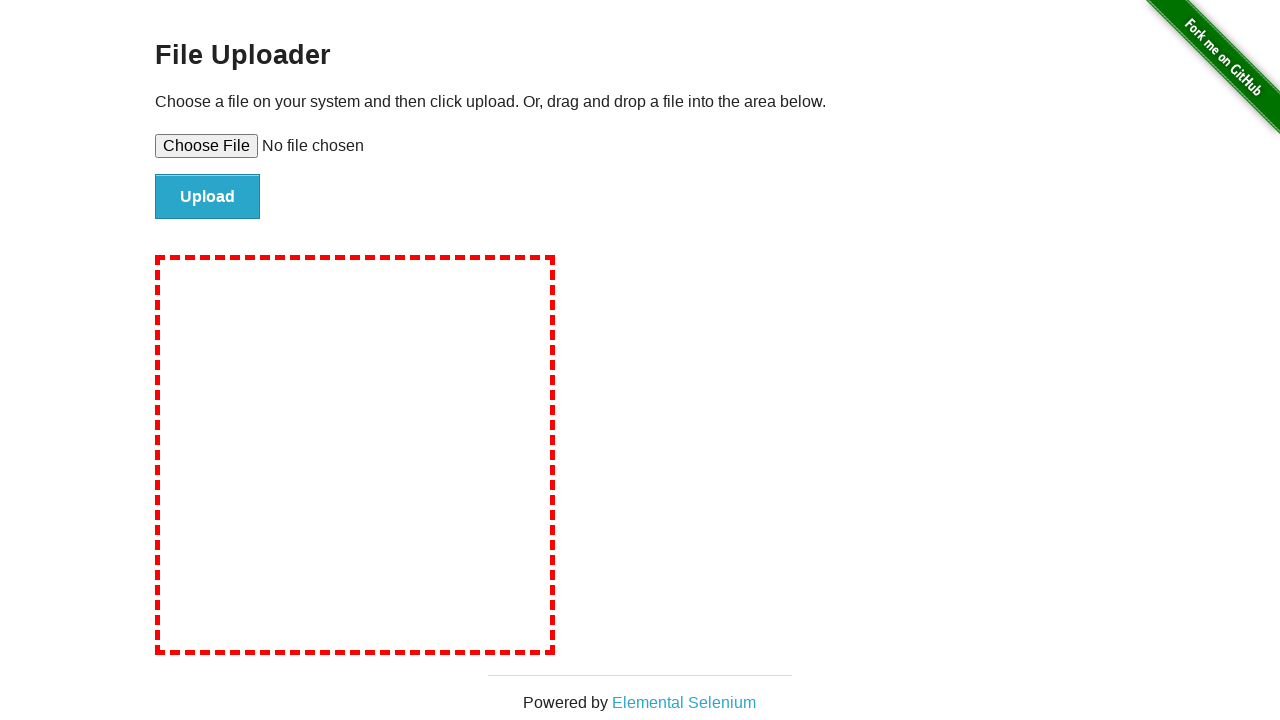

Set input file to temporary EXE file
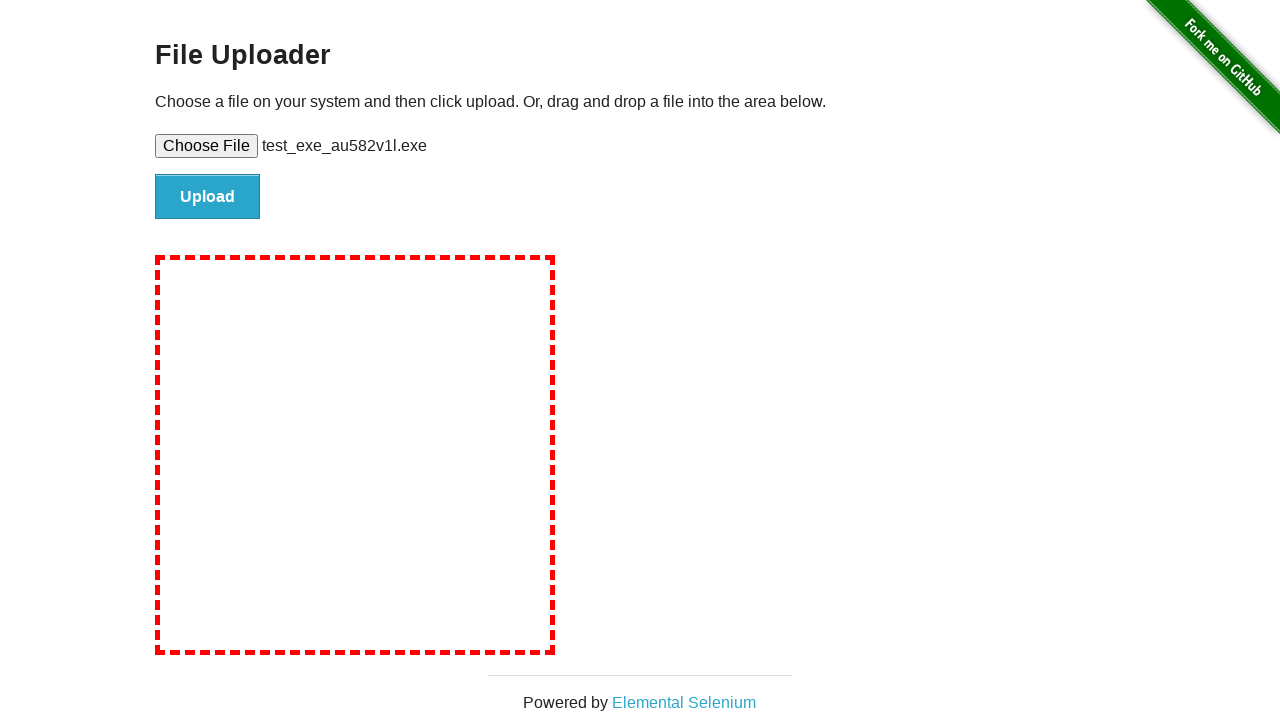

Clicked Upload button to submit file at (208, 197) on xpath=//input[@value='Upload']
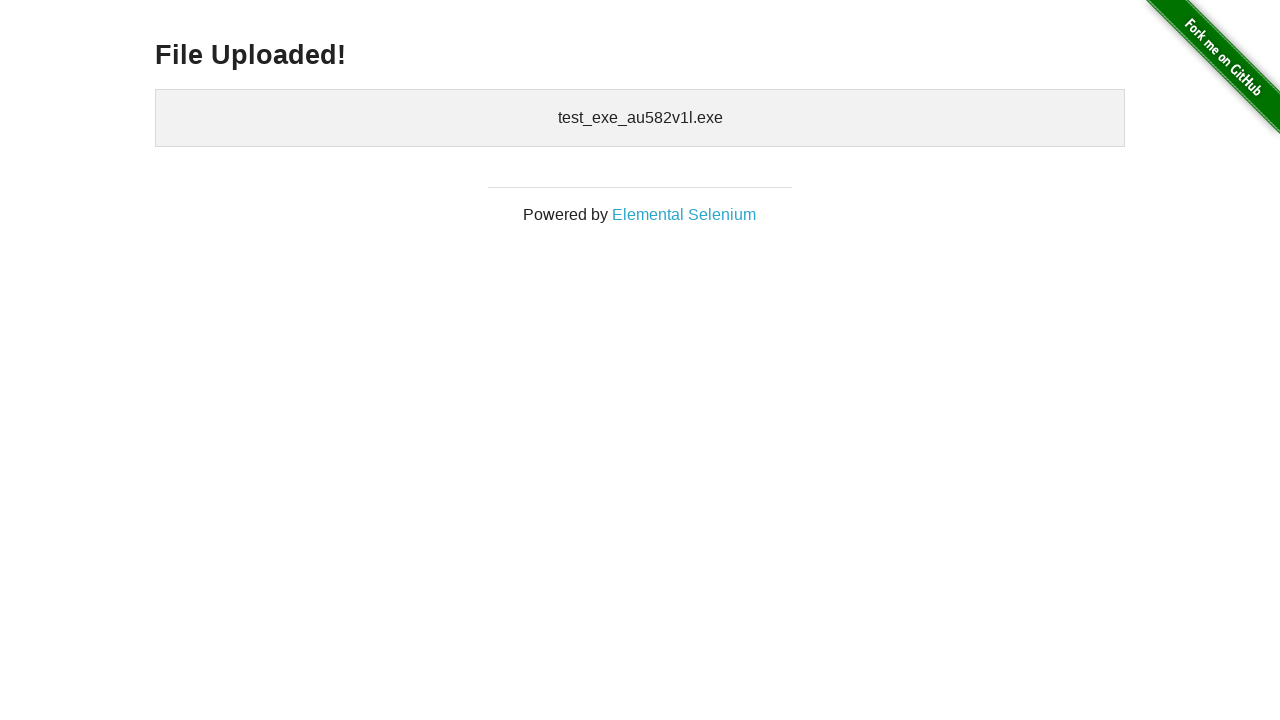

Upload completed and uploaded files section appeared
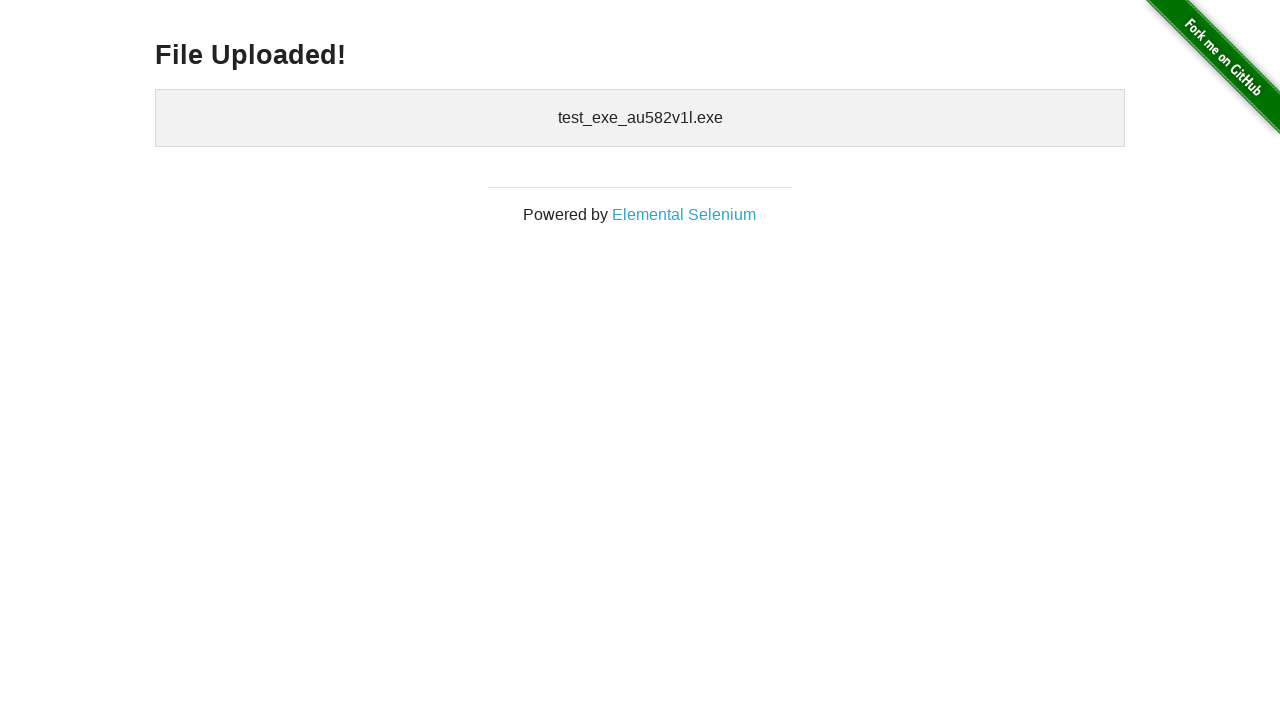

Cleaned up temporary EXE file
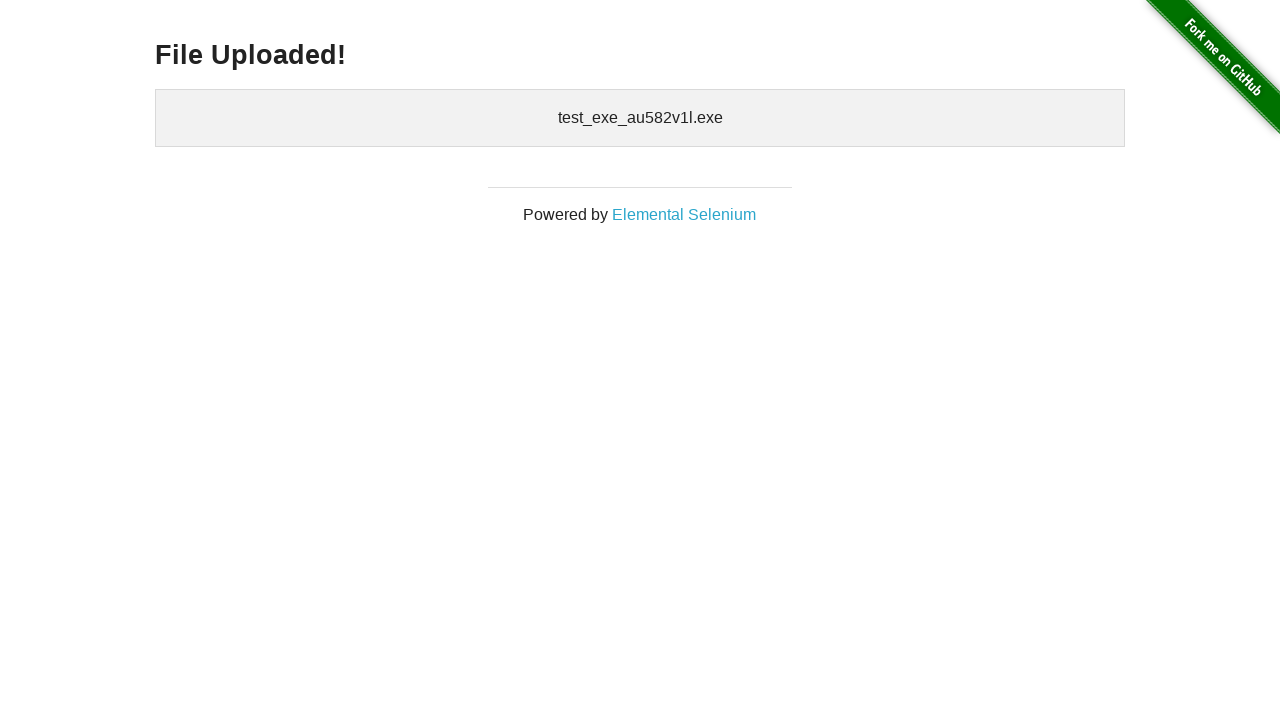

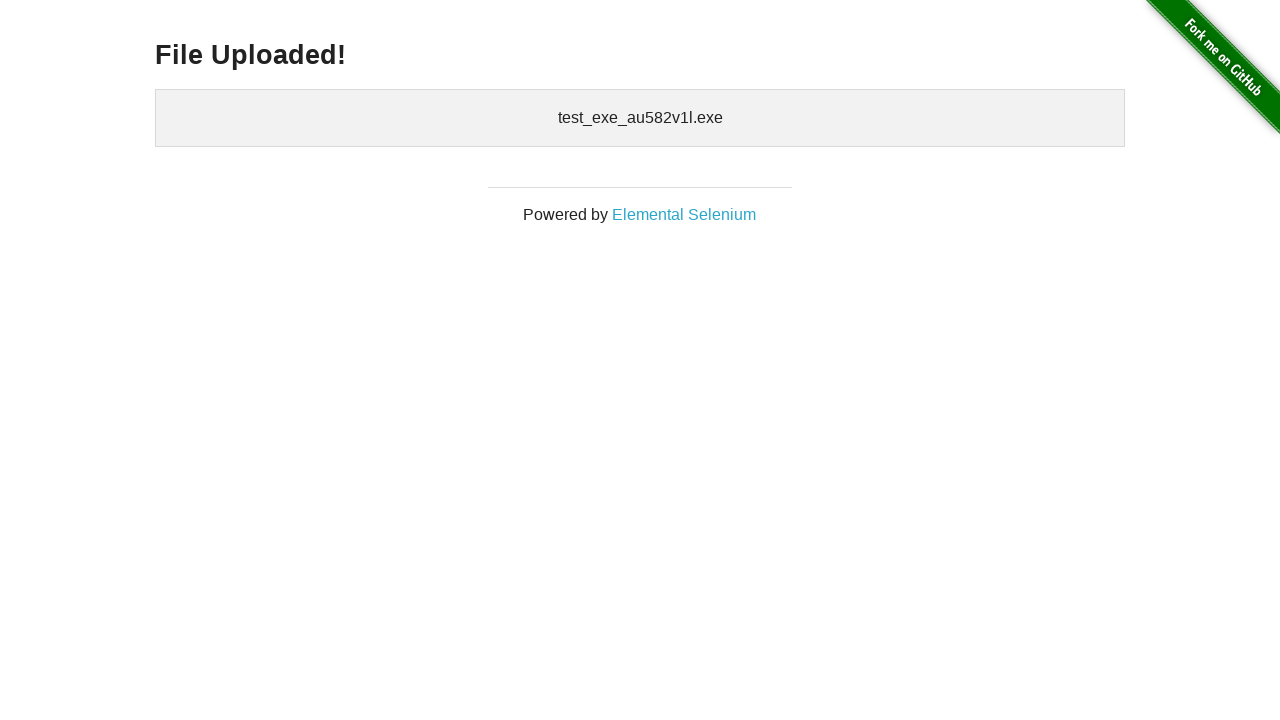